Tests mouse operations including hover actions on menu elements, drag and drop functionality, and slider manipulation on a practice website

Starting URL: https://www.leafground.com/drag.xhtml

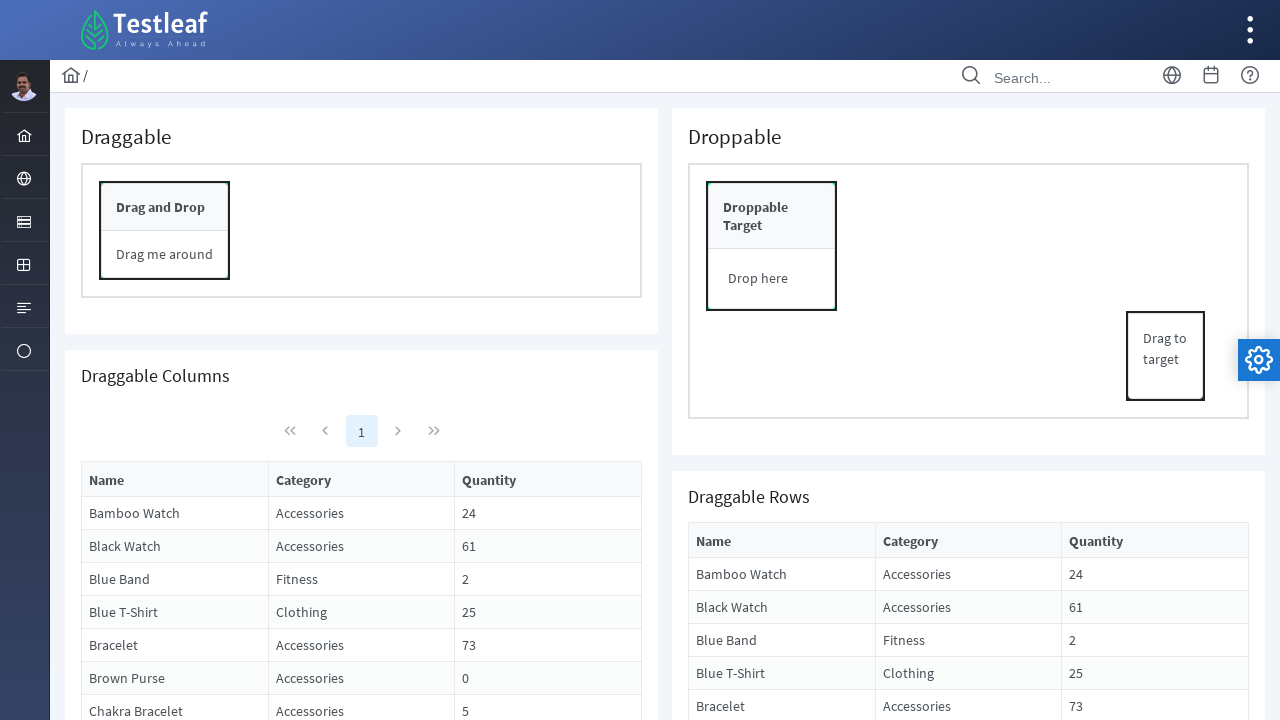

Hovered over first menu item at (24, 134) on #menuform\:j_idt37
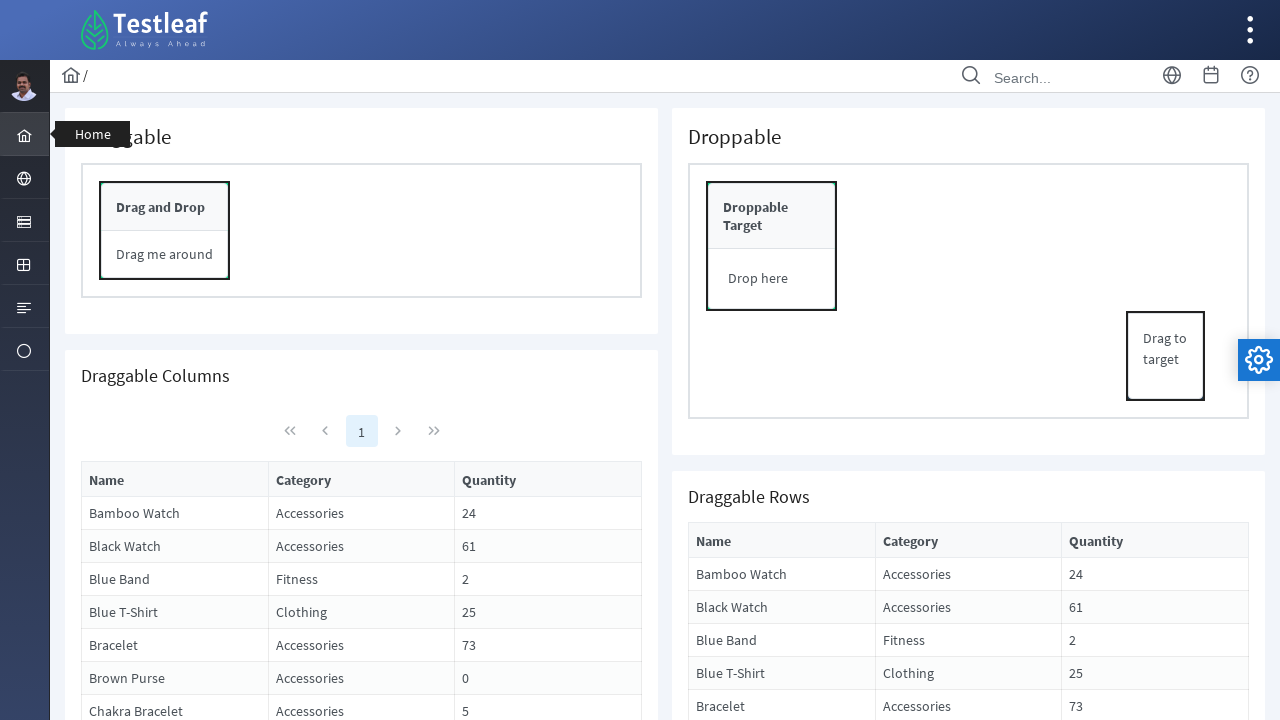

Hovered over second menu item at (24, 178) on #menuform\:j_idt38
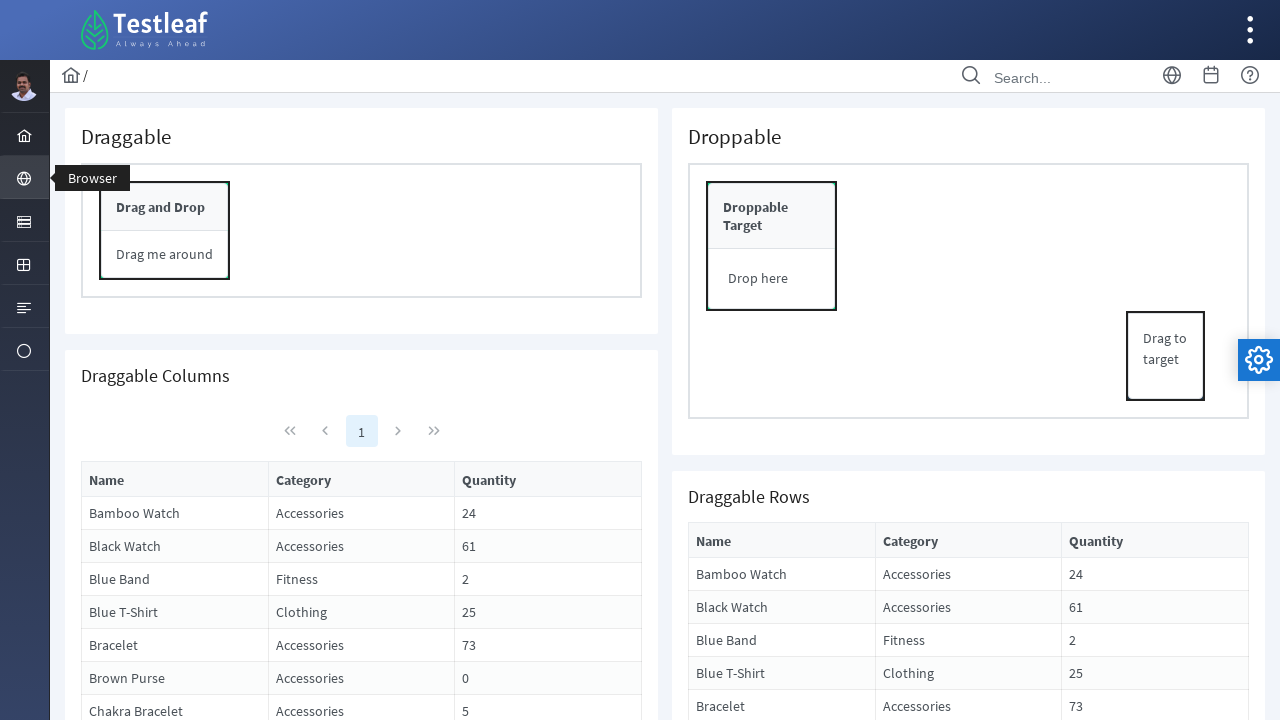

Hovered over third menu item at (24, 220) on #menuform\:j_idt39
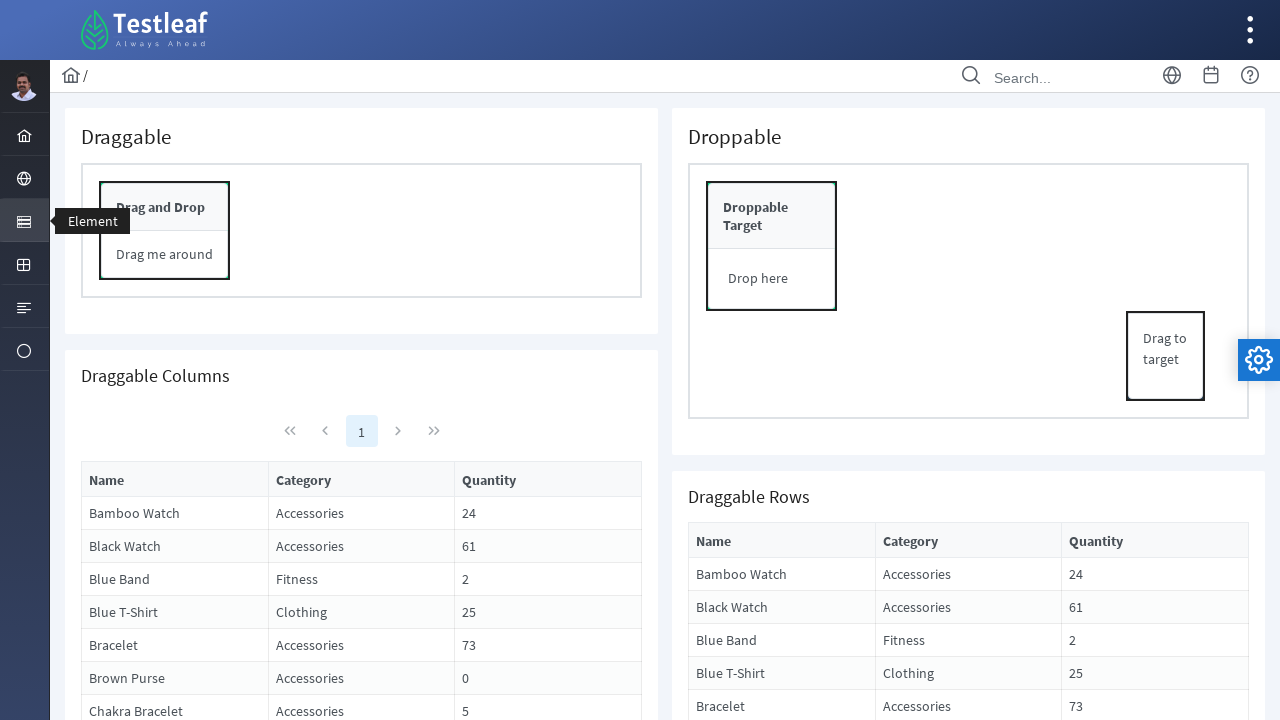

Dragged element to drop target at (772, 246)
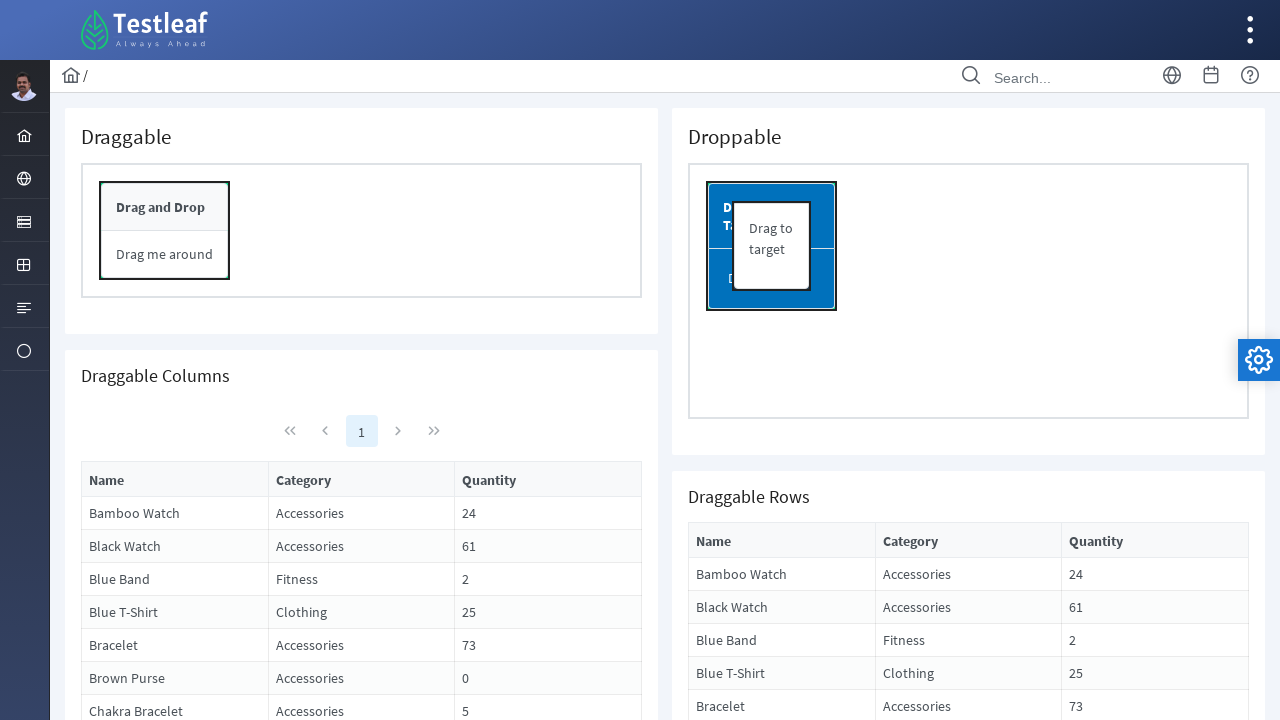

Moved mouse to slider position at (811, 1169)
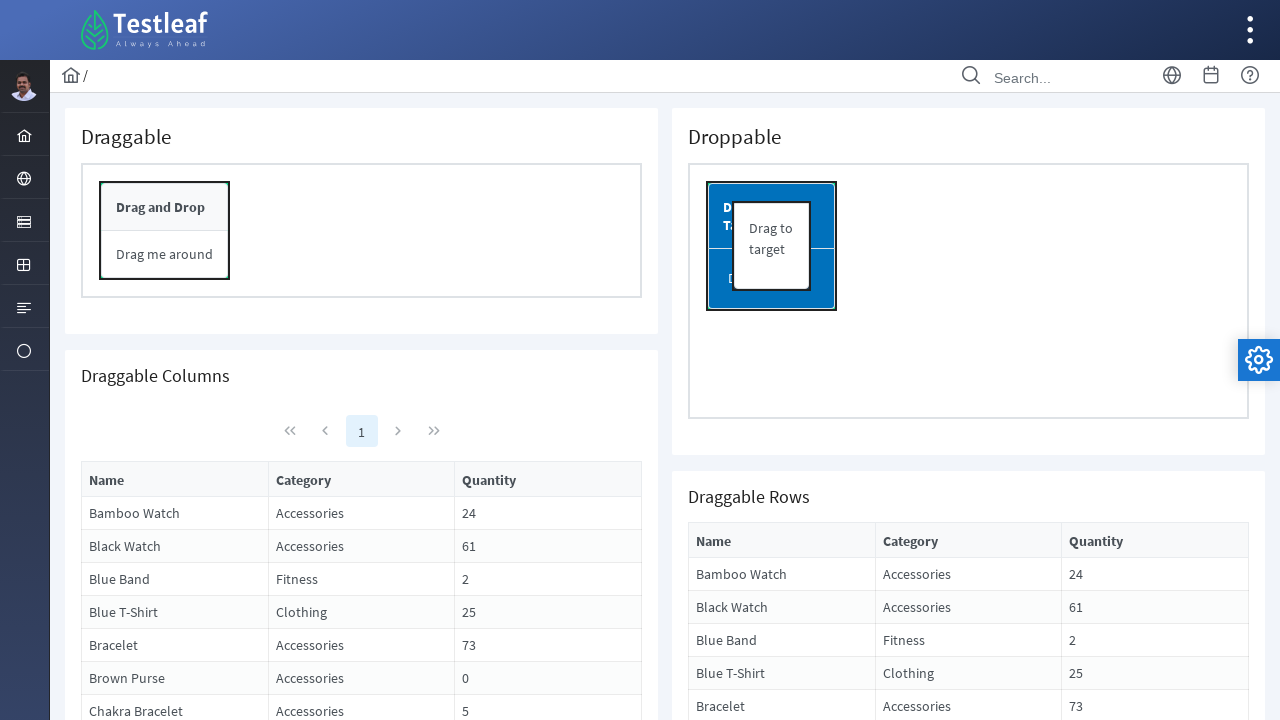

Pressed mouse button down on slider at (811, 1169)
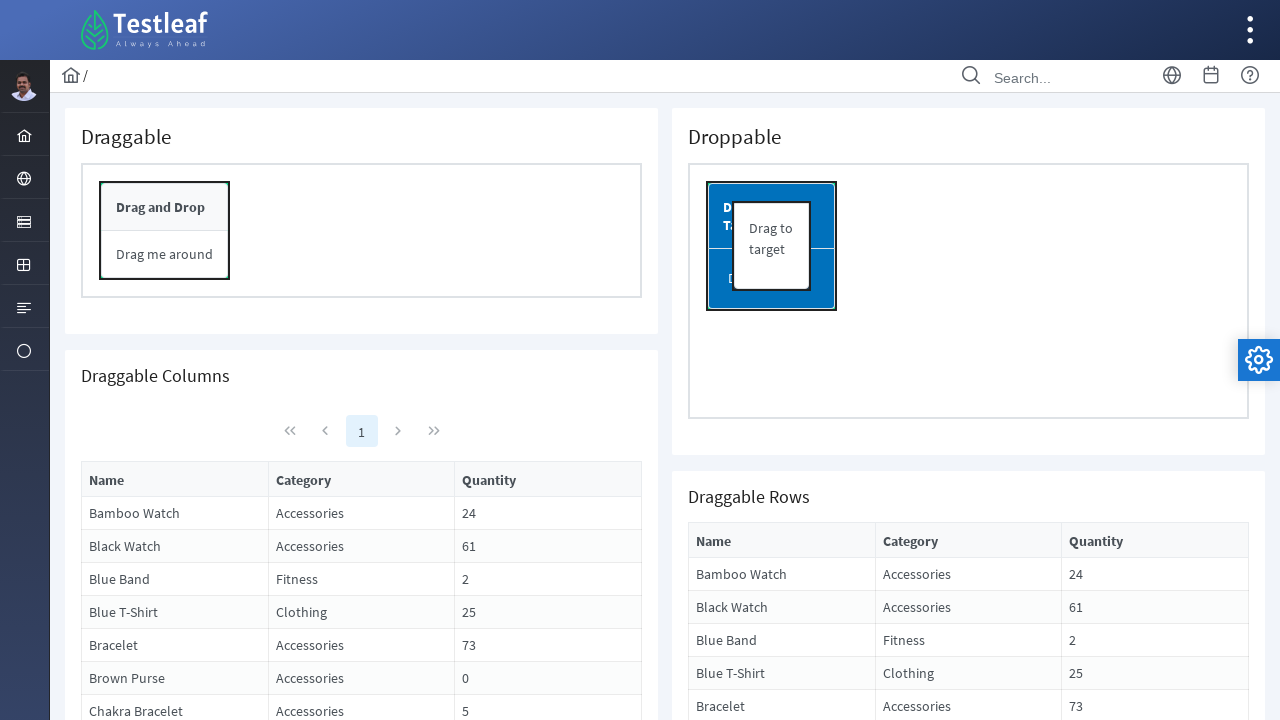

Dragged slider 50 pixels to the right at (861, 1169)
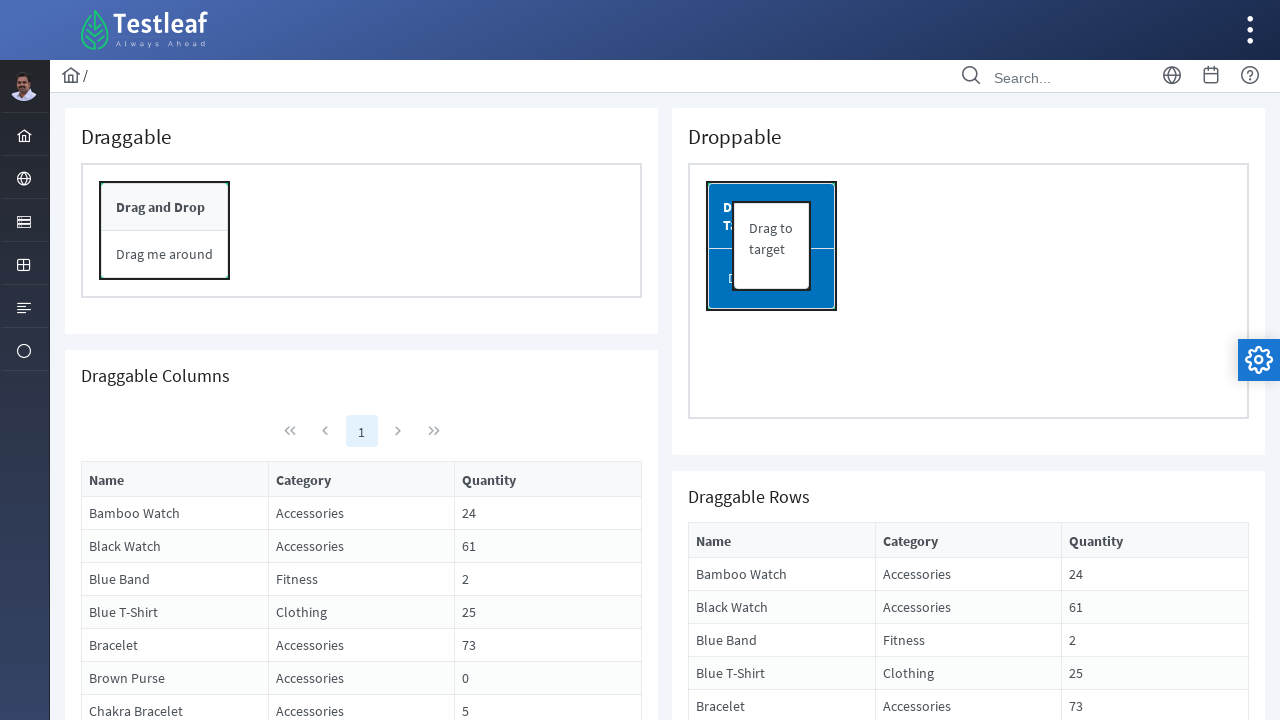

Released mouse button to complete slider drag at (861, 1169)
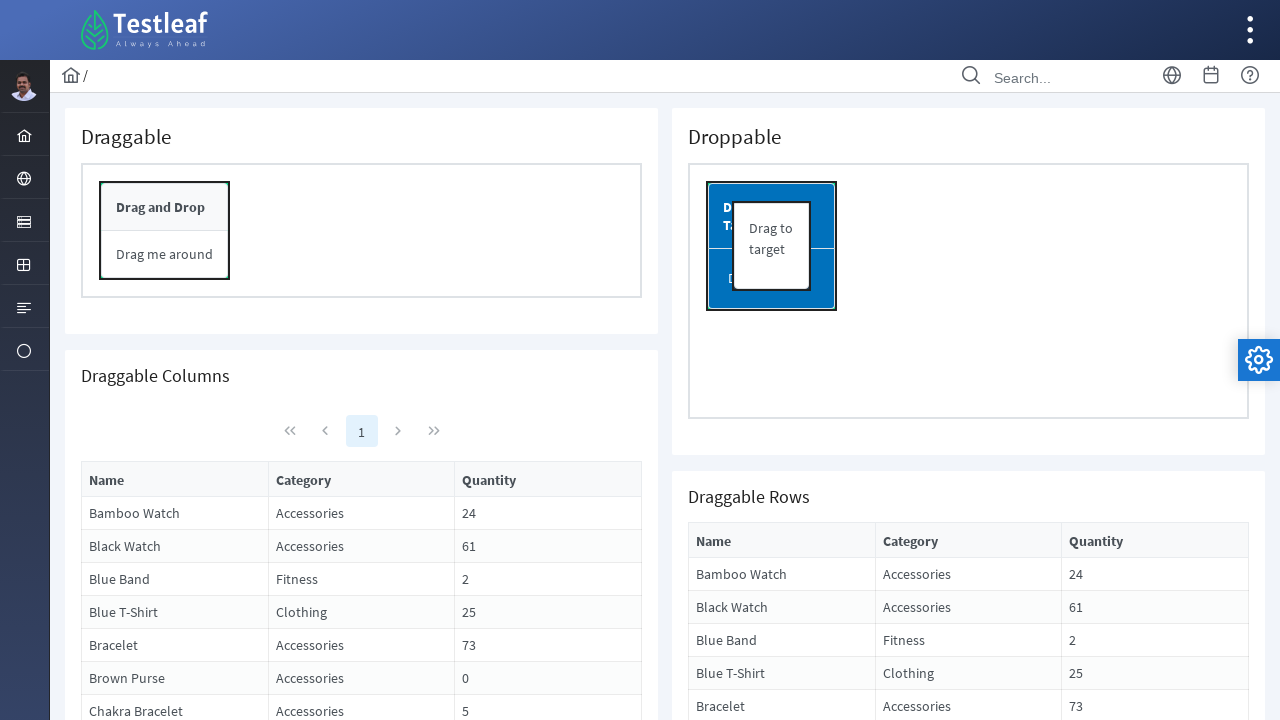

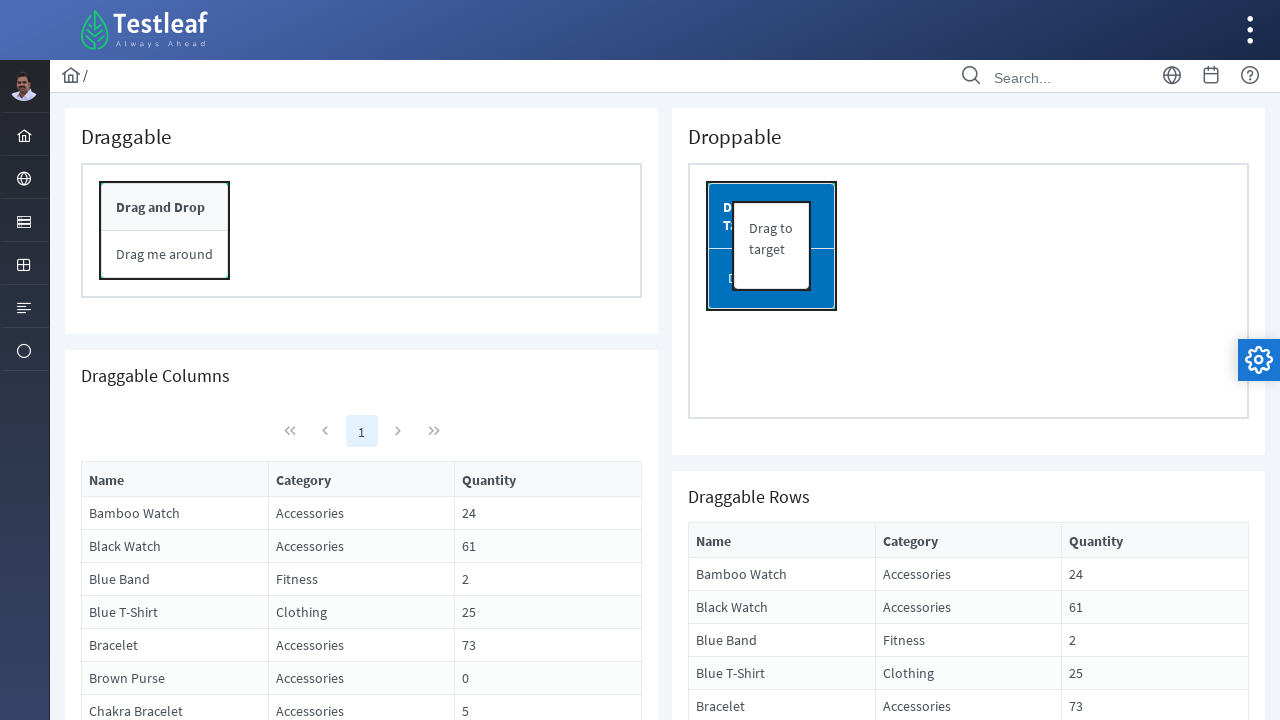